Tests filling out the OrangeHRM 30-day free trial signup form by entering a full name in the name field.

Starting URL: https://www.orangehrm.com/30-day-free-trial/

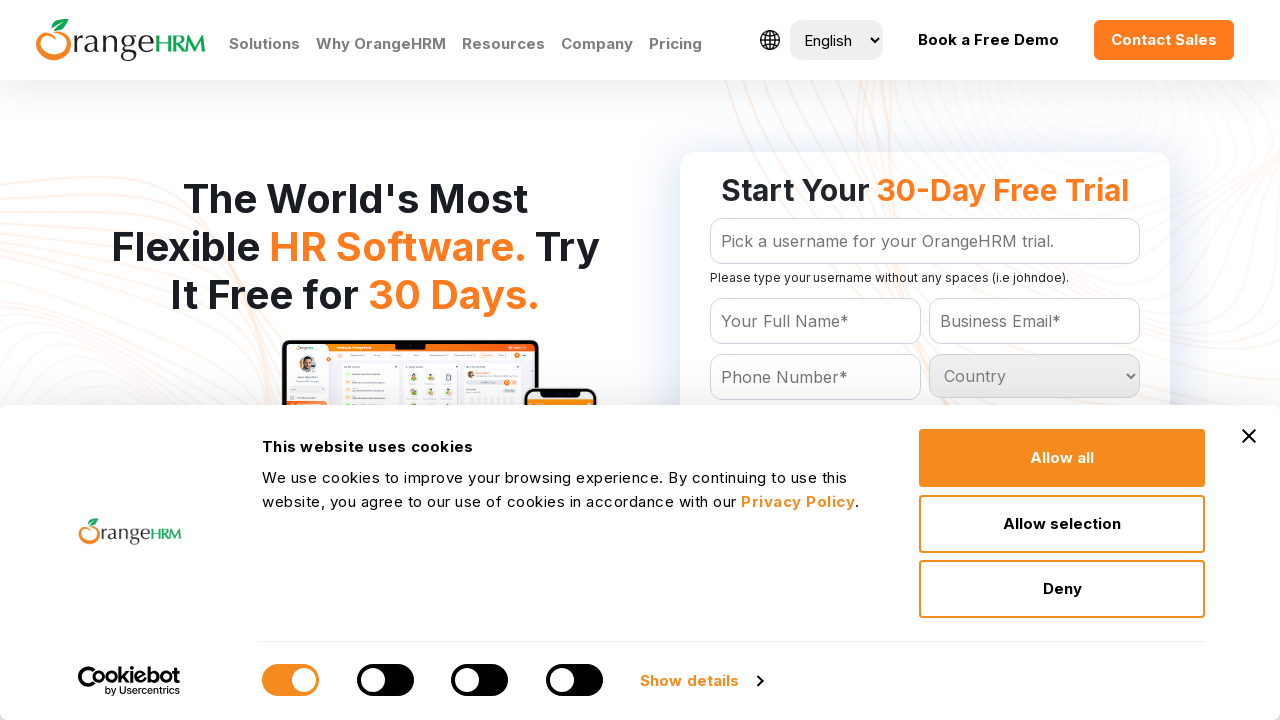

Navigated to OrangeHRM 30-day free trial signup page
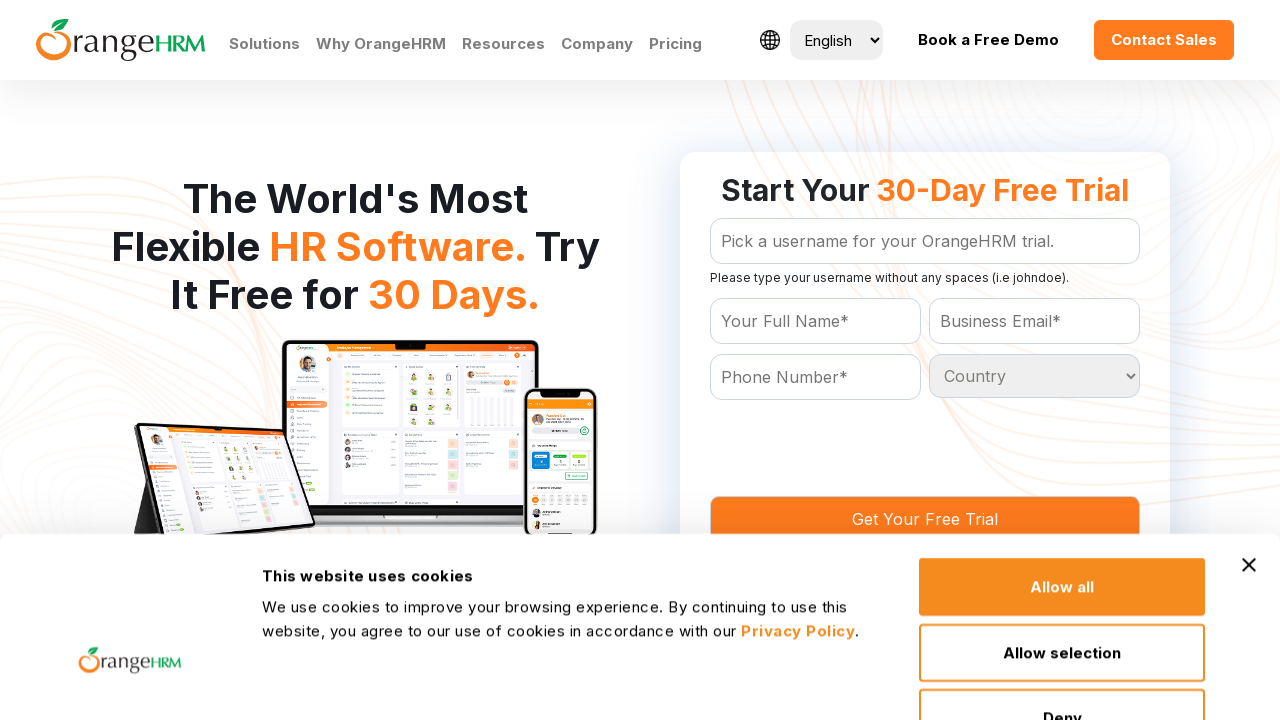

Full name field became visible
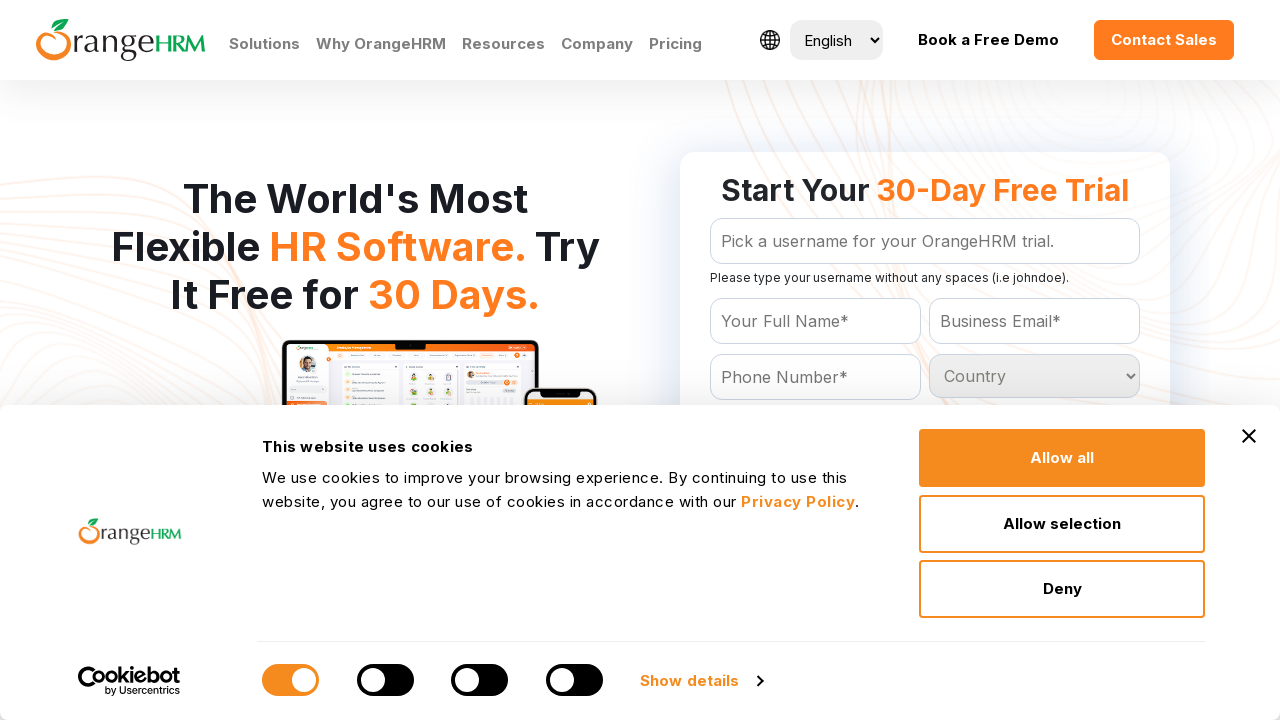

Filled full name field with 'John Anderson' on #Form_getForm_Name
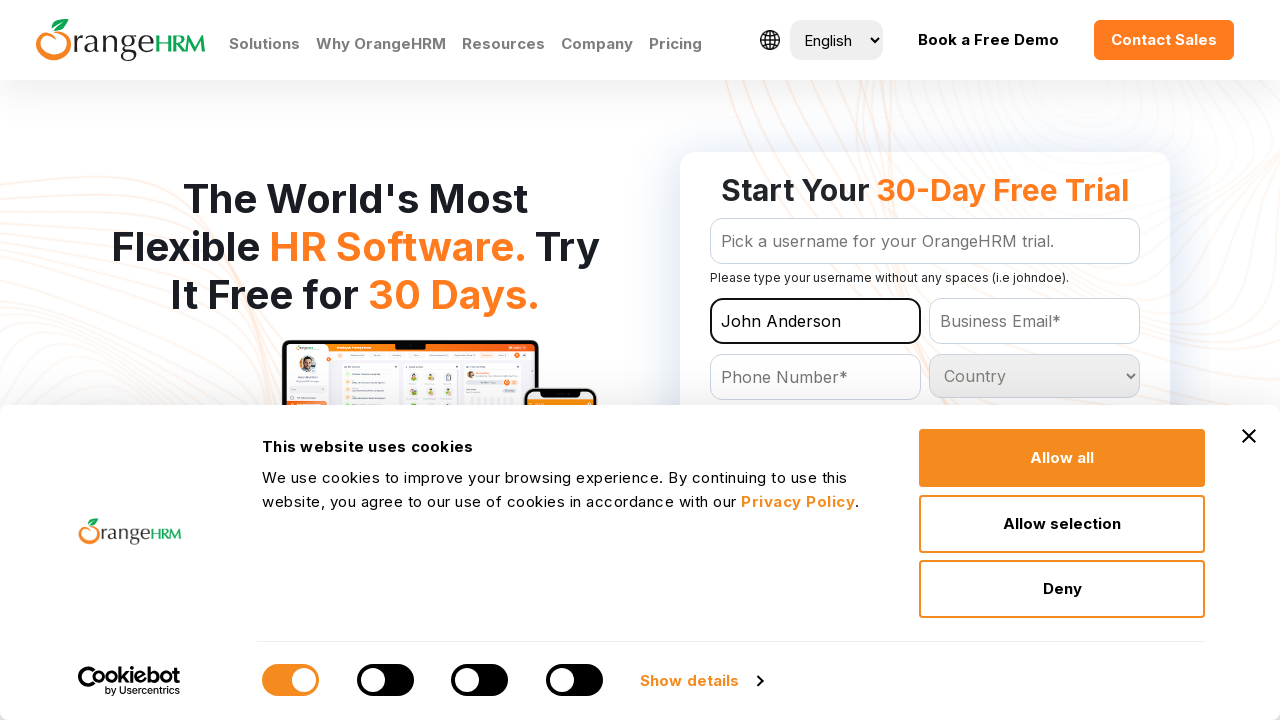

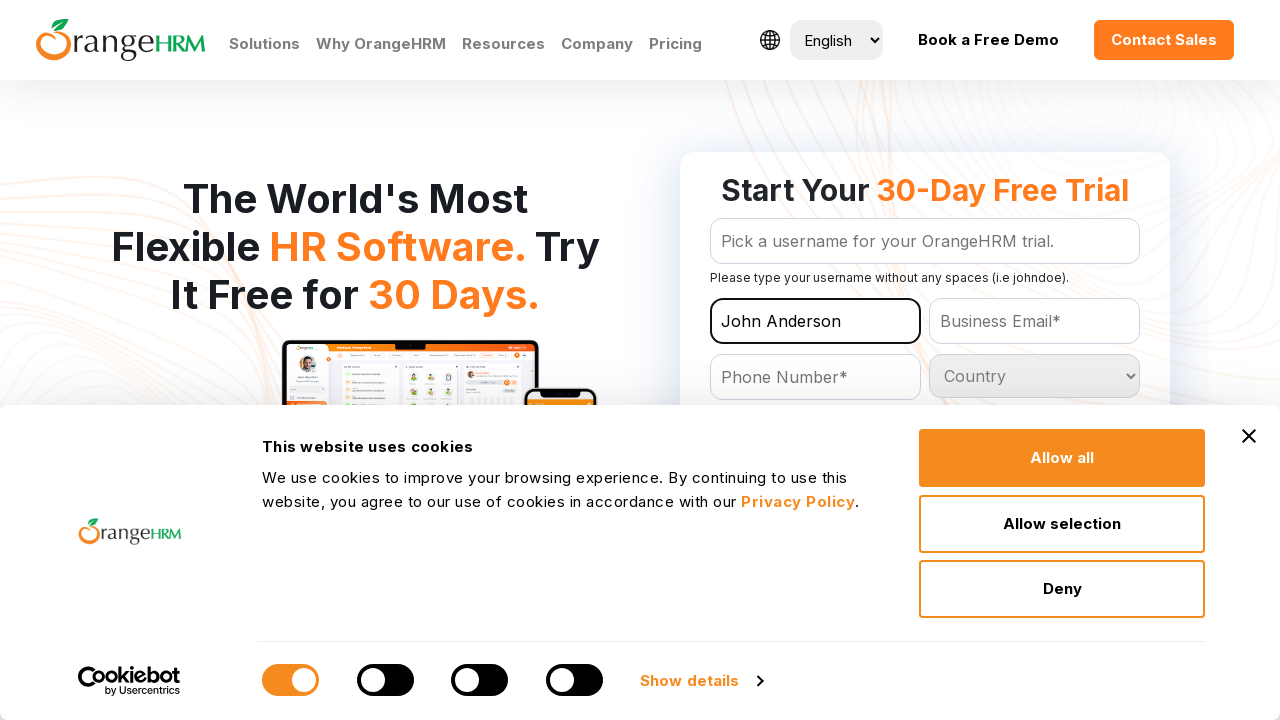